Tests dynamic controls by clicking Remove button, verifying "It's gone!" message appears, then clicking Add button and verifying "It's back!" message appears

Starting URL: https://the-internet.herokuapp.com/dynamic_controls

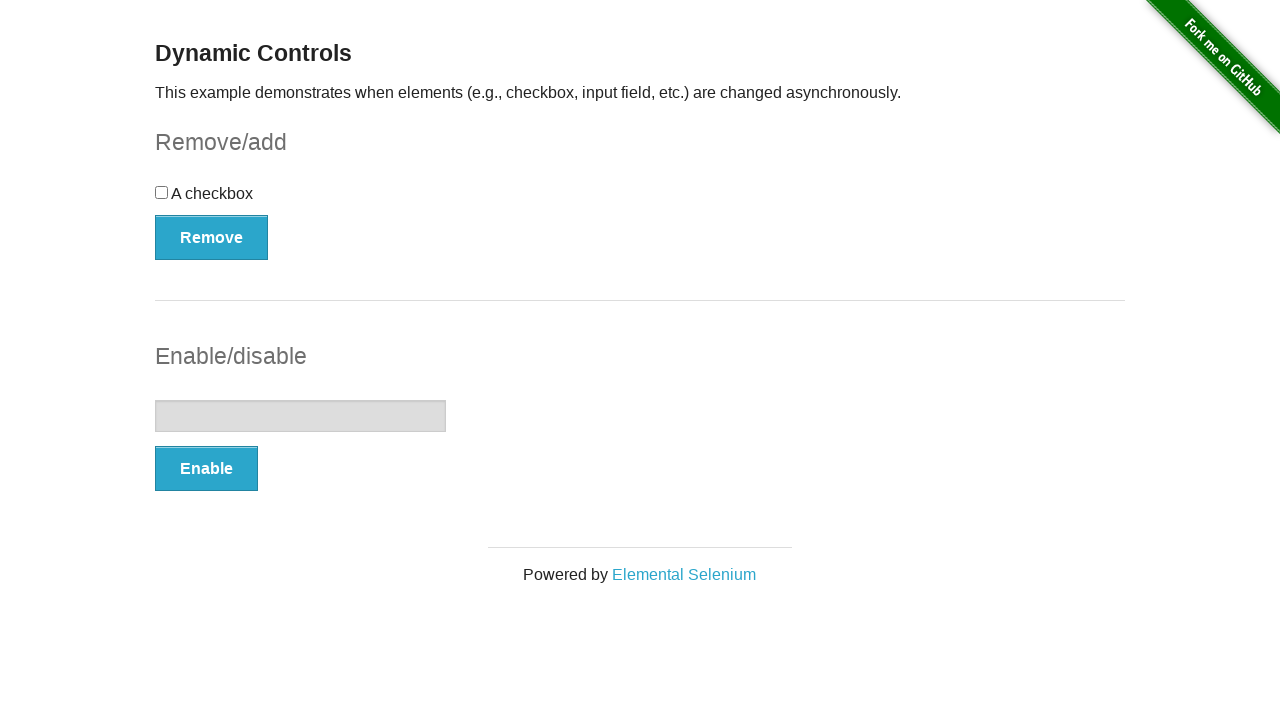

Clicked Remove button at (212, 237) on xpath=//*[text()='Remove']
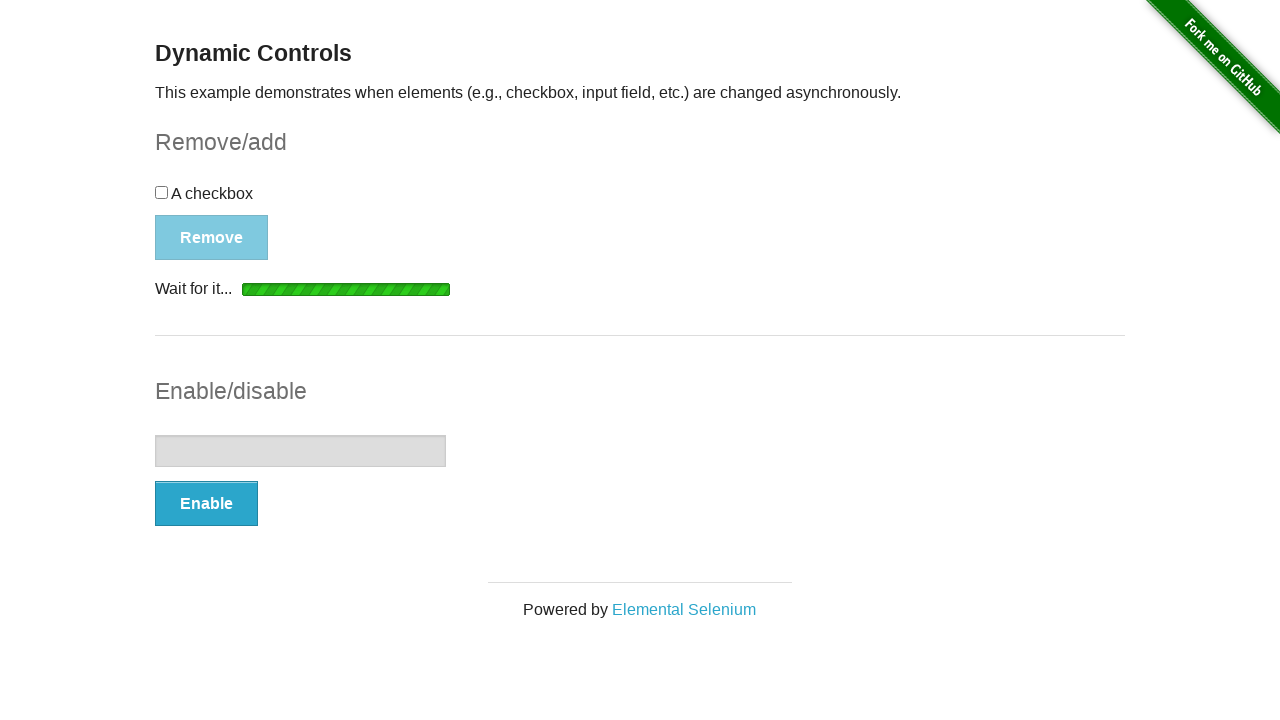

Verified 'It's gone!' message appeared
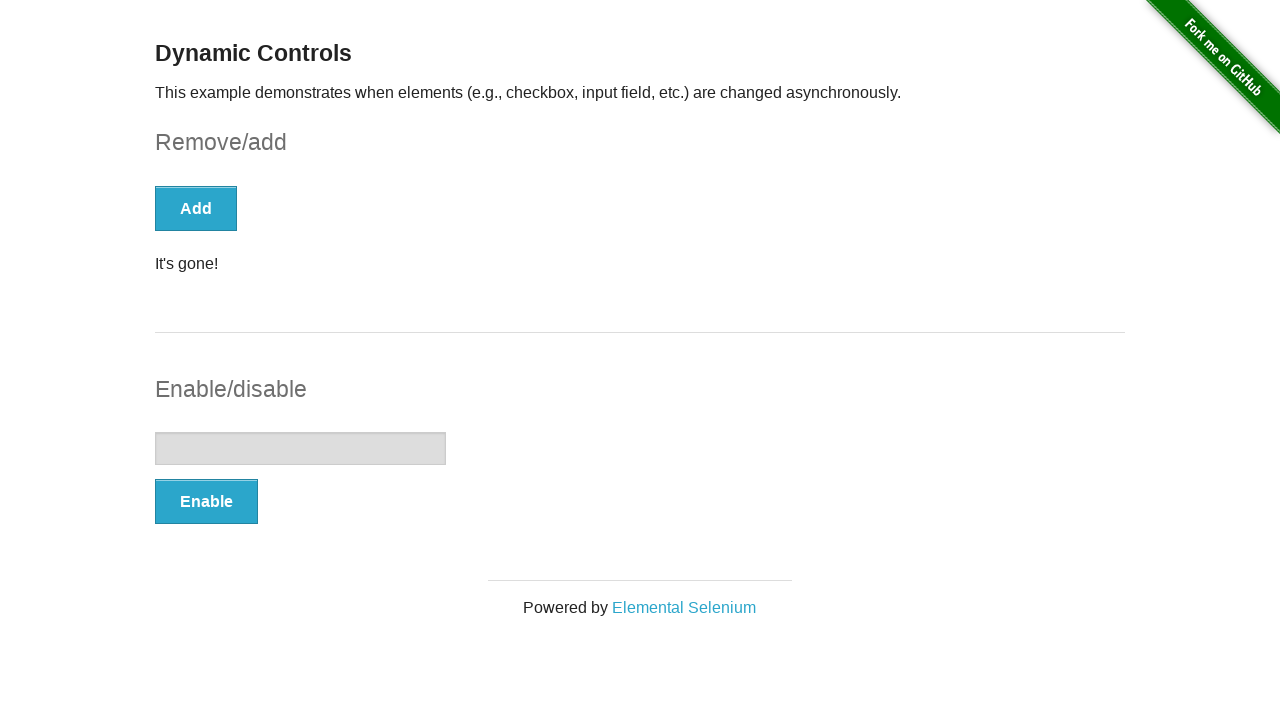

Clicked Add button at (196, 208) on xpath=//*[text()='Add']
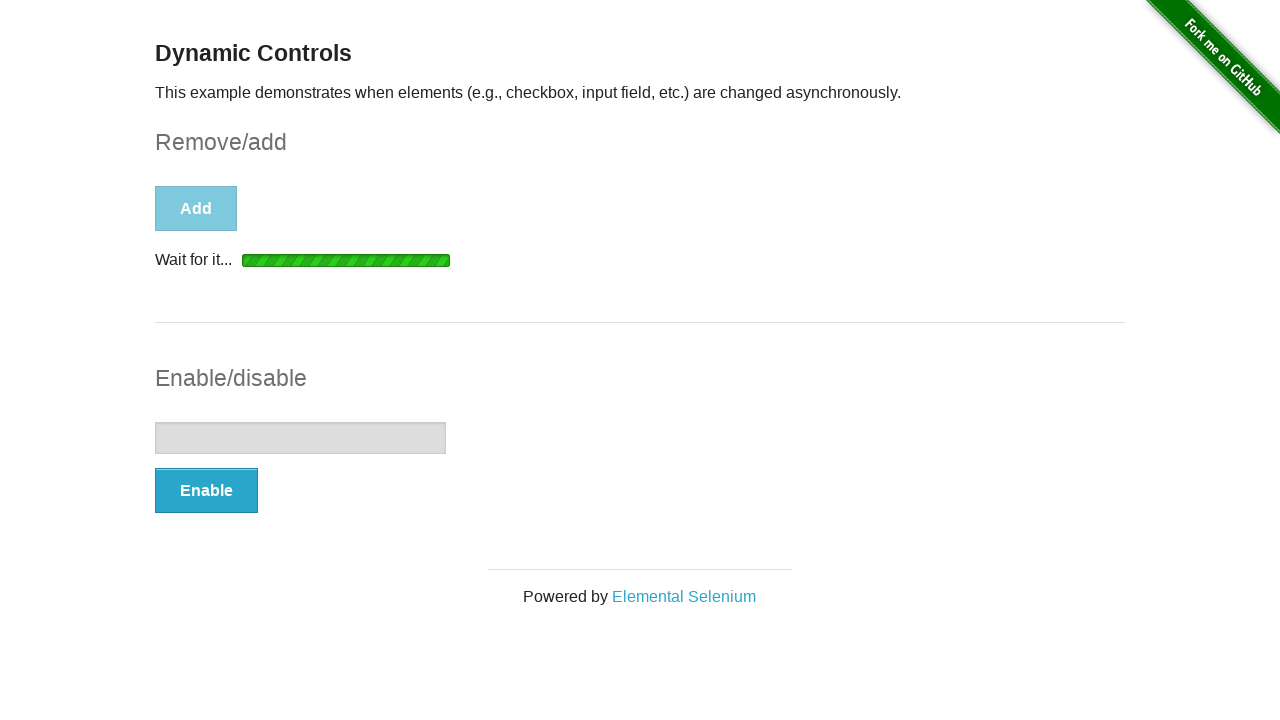

Verified 'It's back!' message appeared
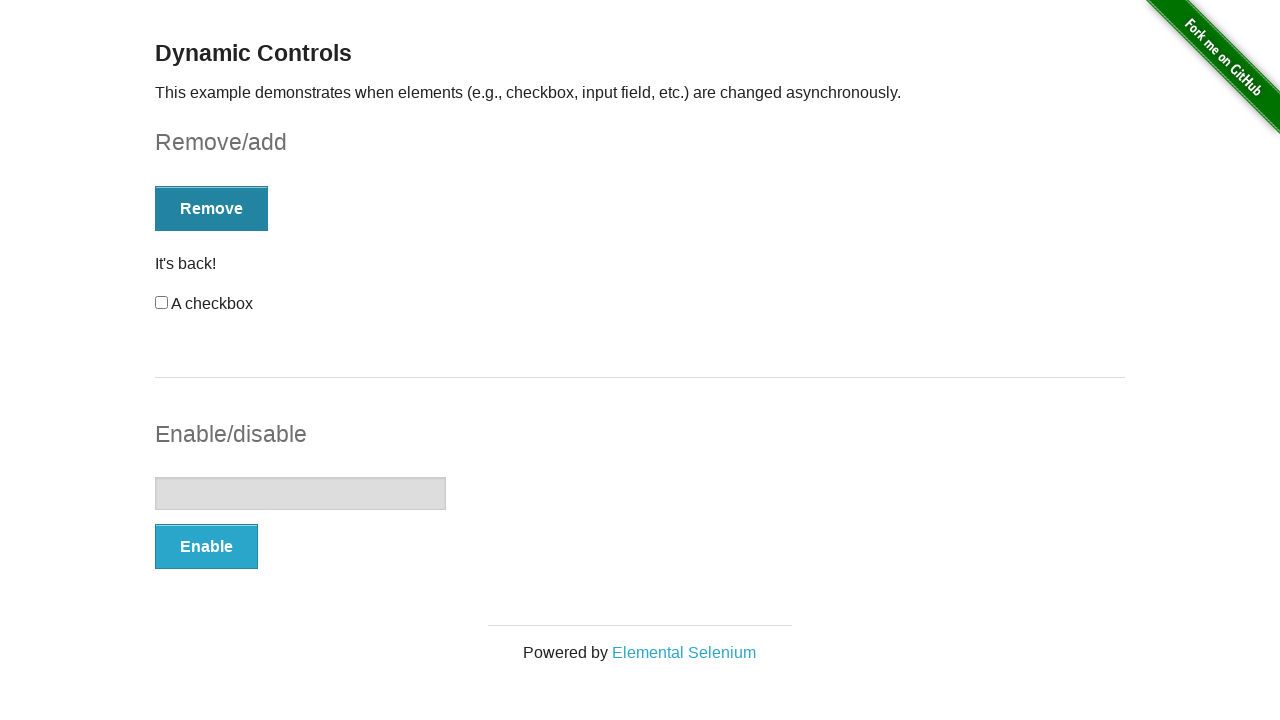

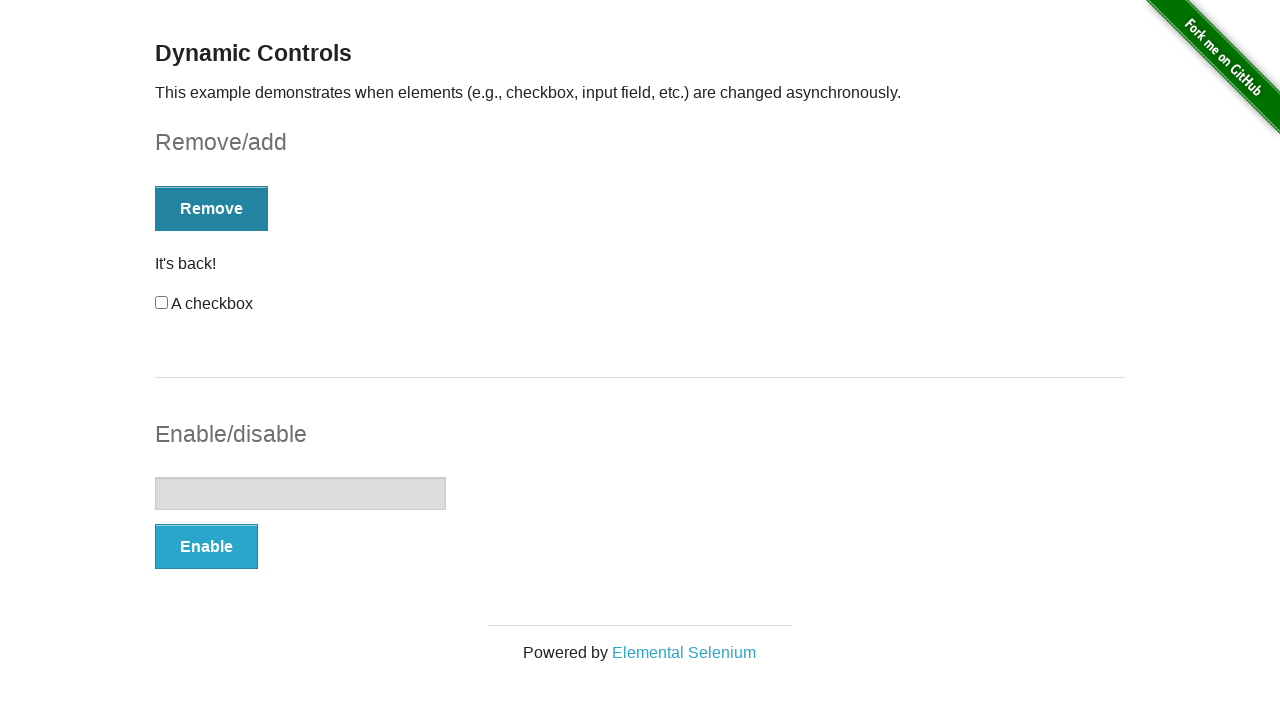